Navigates to a checkboxes page and ensures the first checkbox is selected by checking its state and clicking it if needed

Starting URL: https://the-internet.herokuapp.com

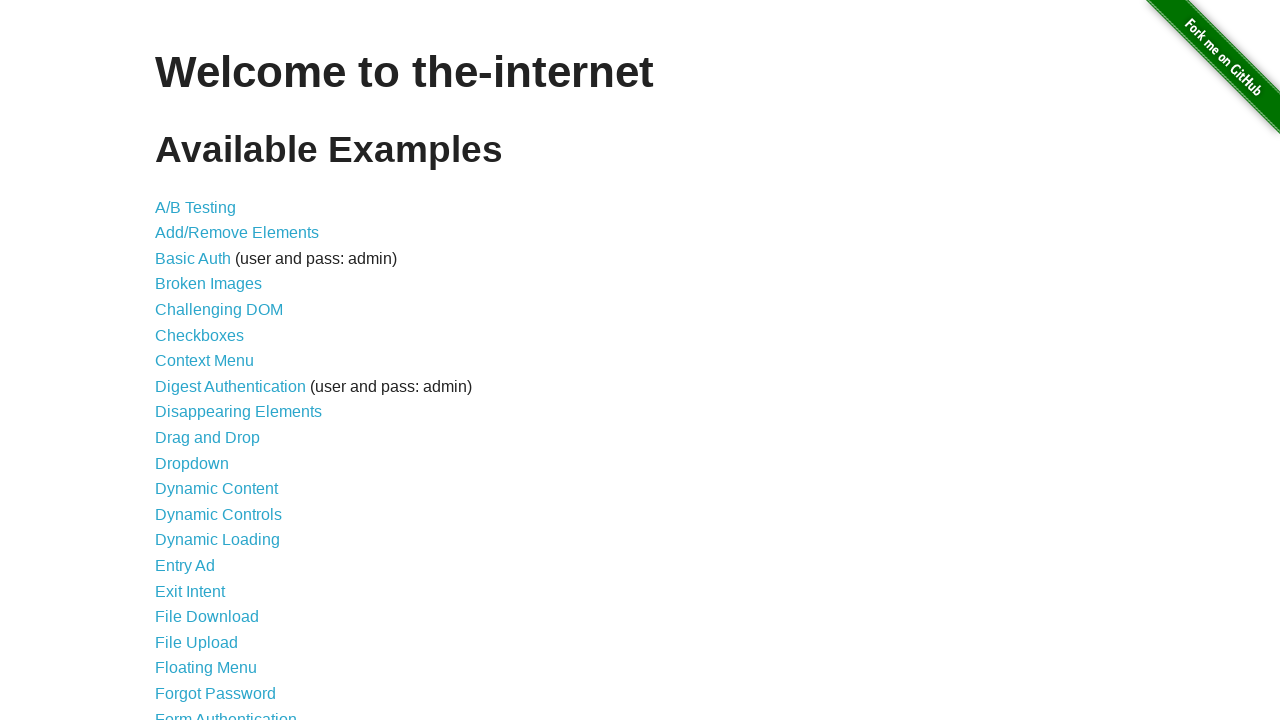

Clicked on the Checkboxes link at (200, 335) on a:text('Checkboxes')
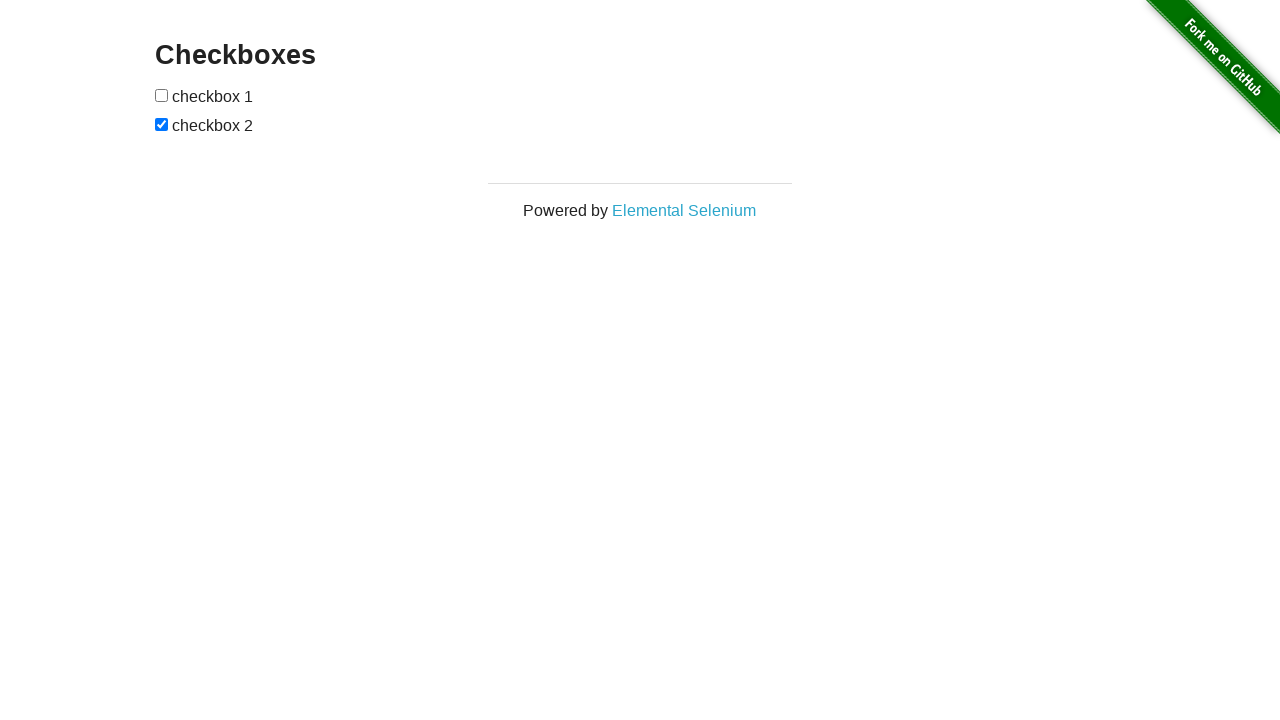

Checkboxes page loaded and first checkbox element is visible
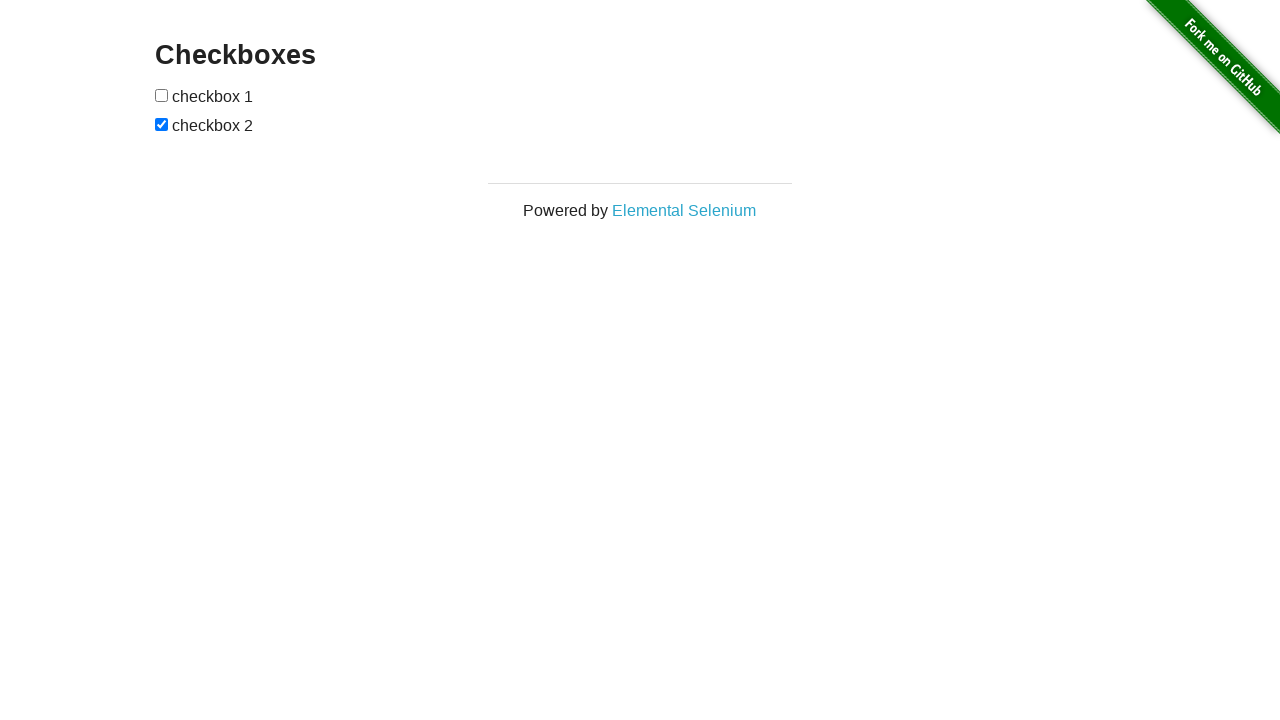

Located the first checkbox element
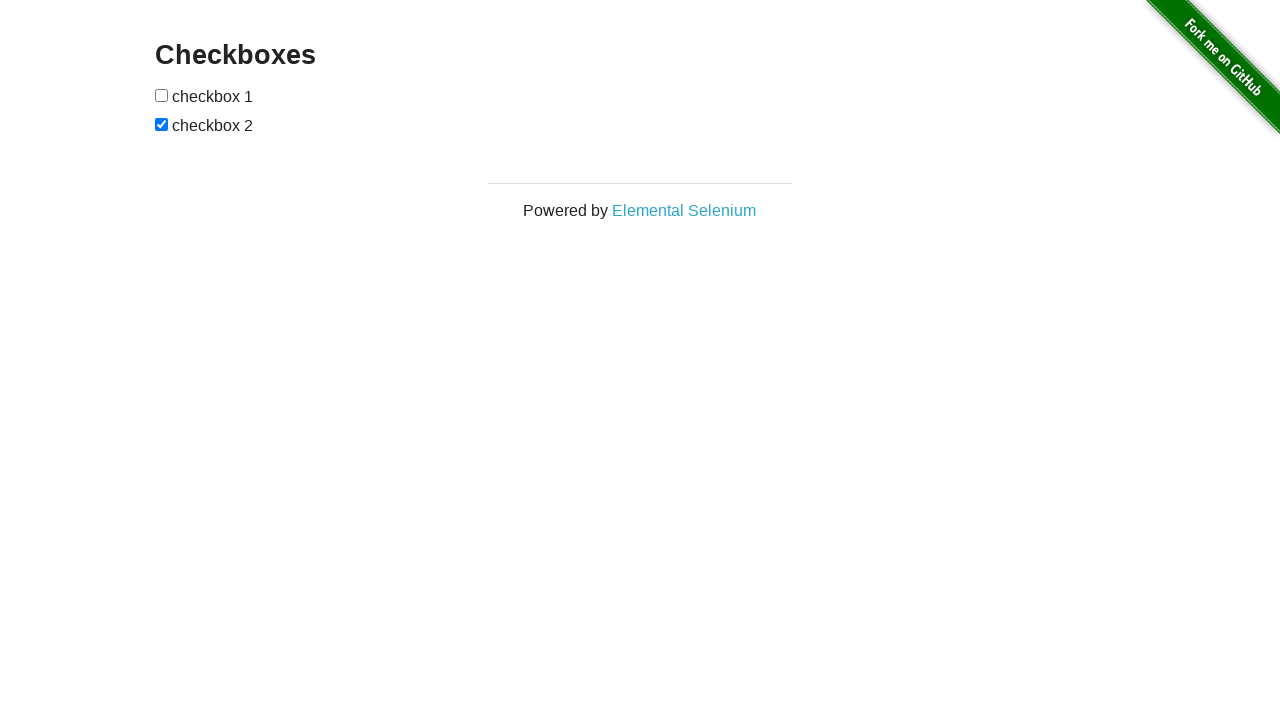

Checked the state of the first checkbox: unchecked
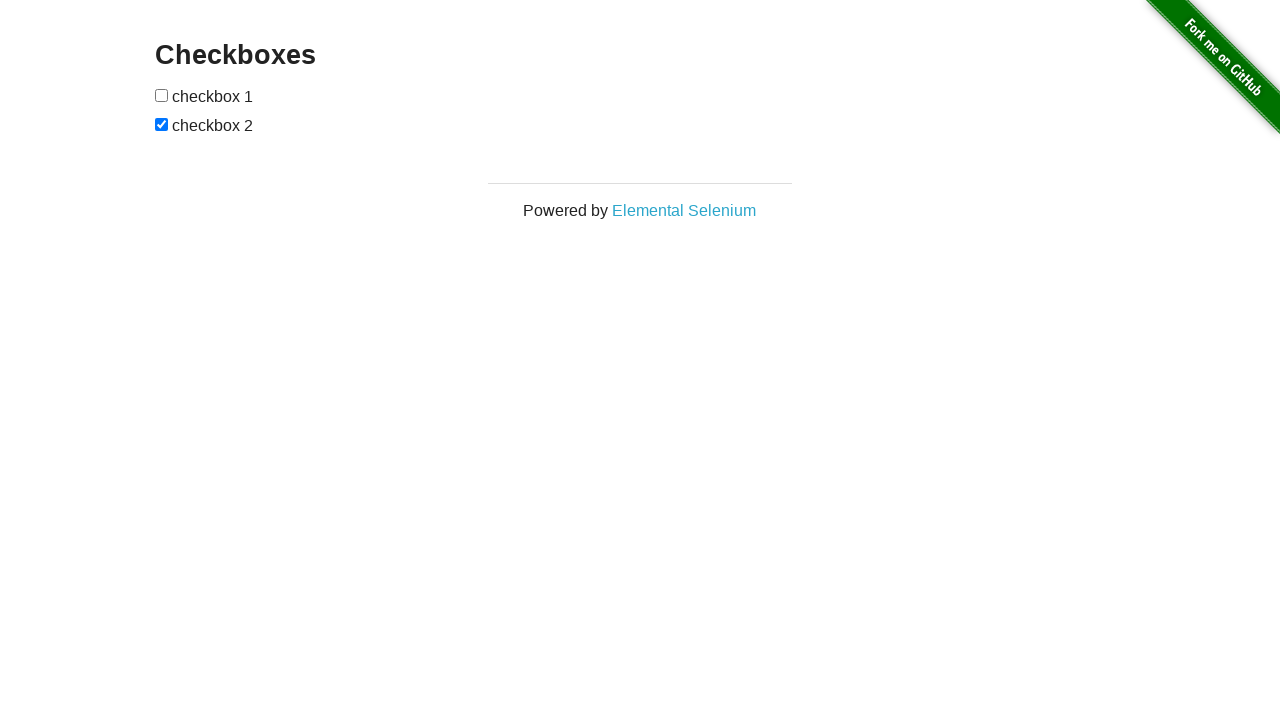

Clicked the first checkbox to select it at (162, 95) on xpath=//input[1]
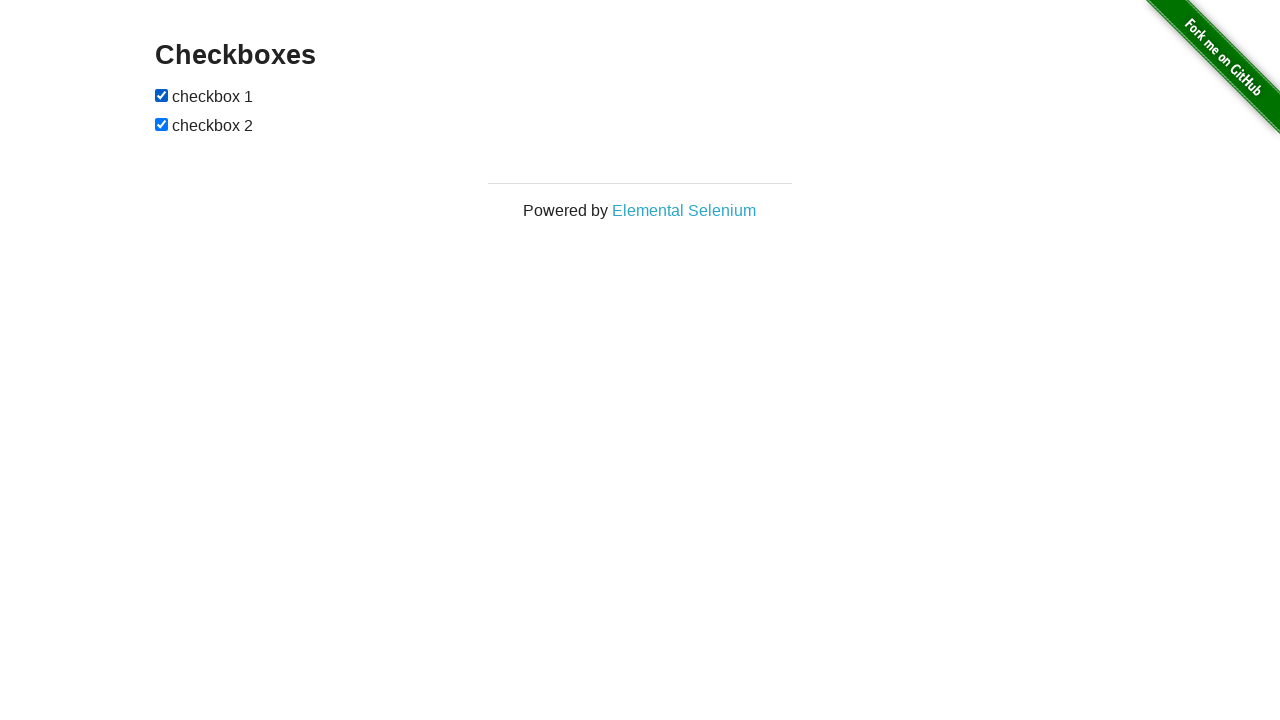

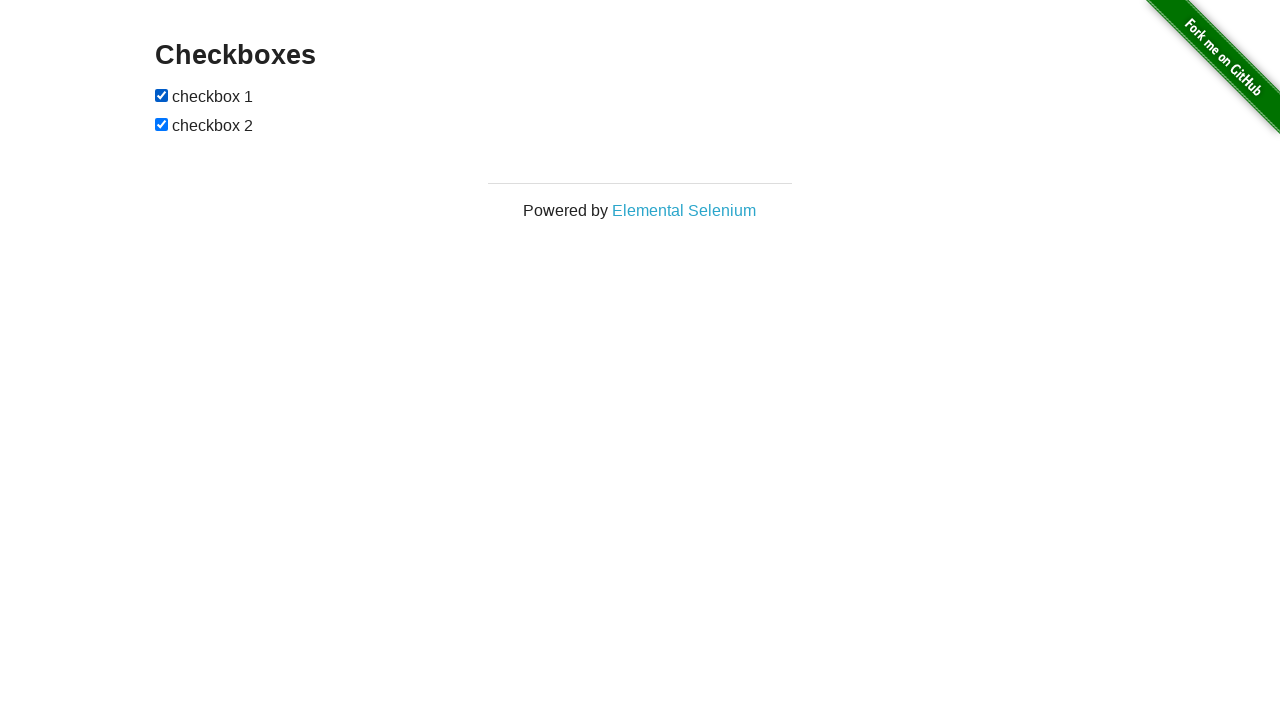